Tests dynamic country selection from a dropdown list by clicking on the combobox and selecting "United States of America" from the available options

Starting URL: http://demo.automationtesting.in/Register.html

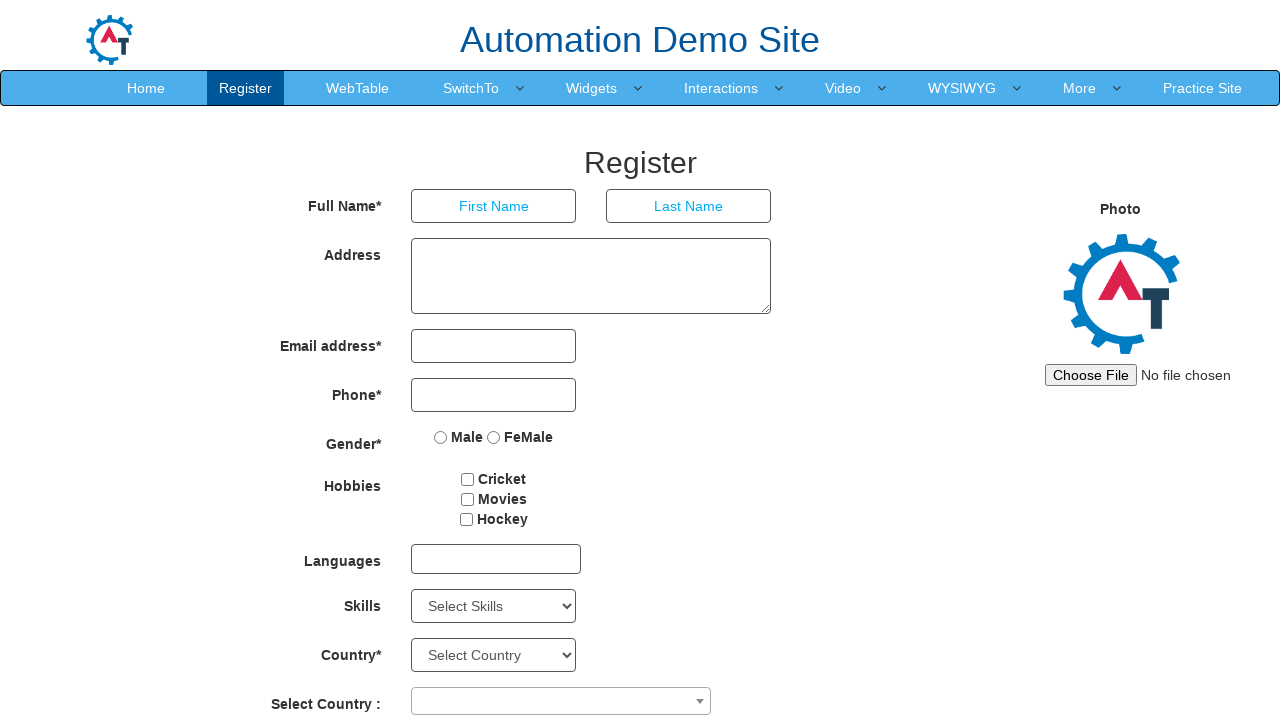

Clicked on the country dropdown combobox at (561, 701) on span[role='combobox']
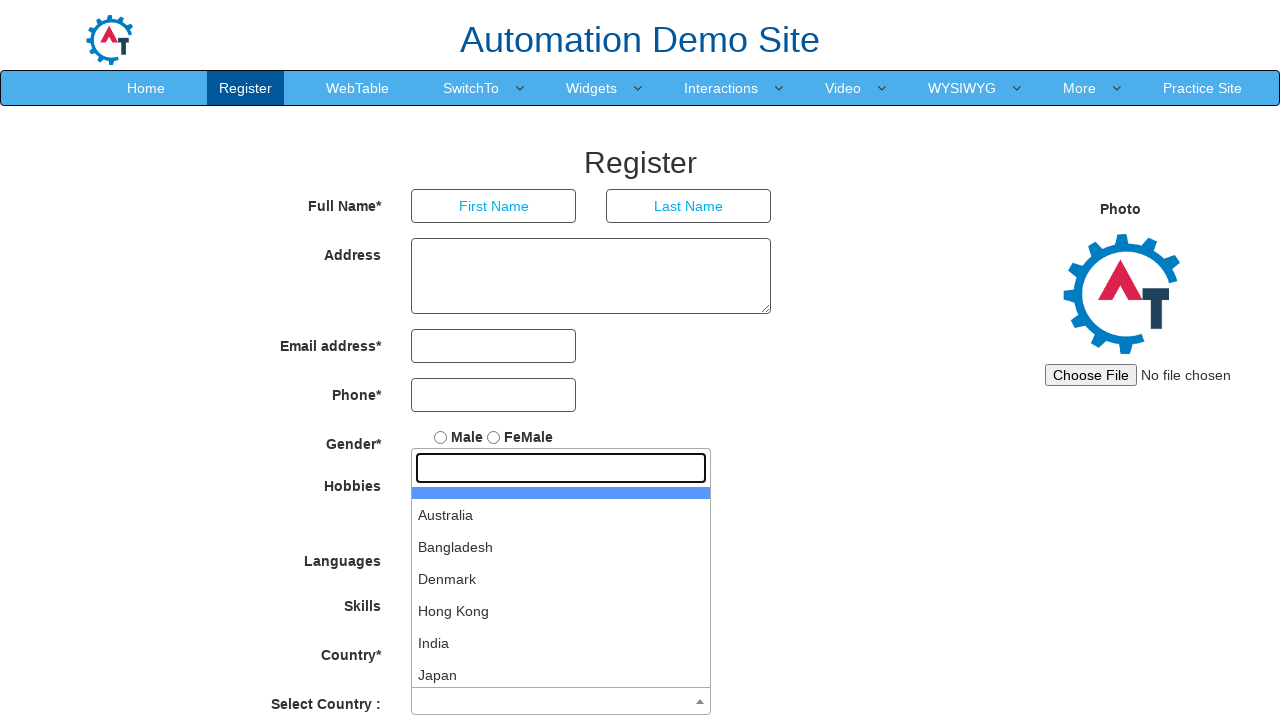

Dropdown options loaded and became visible
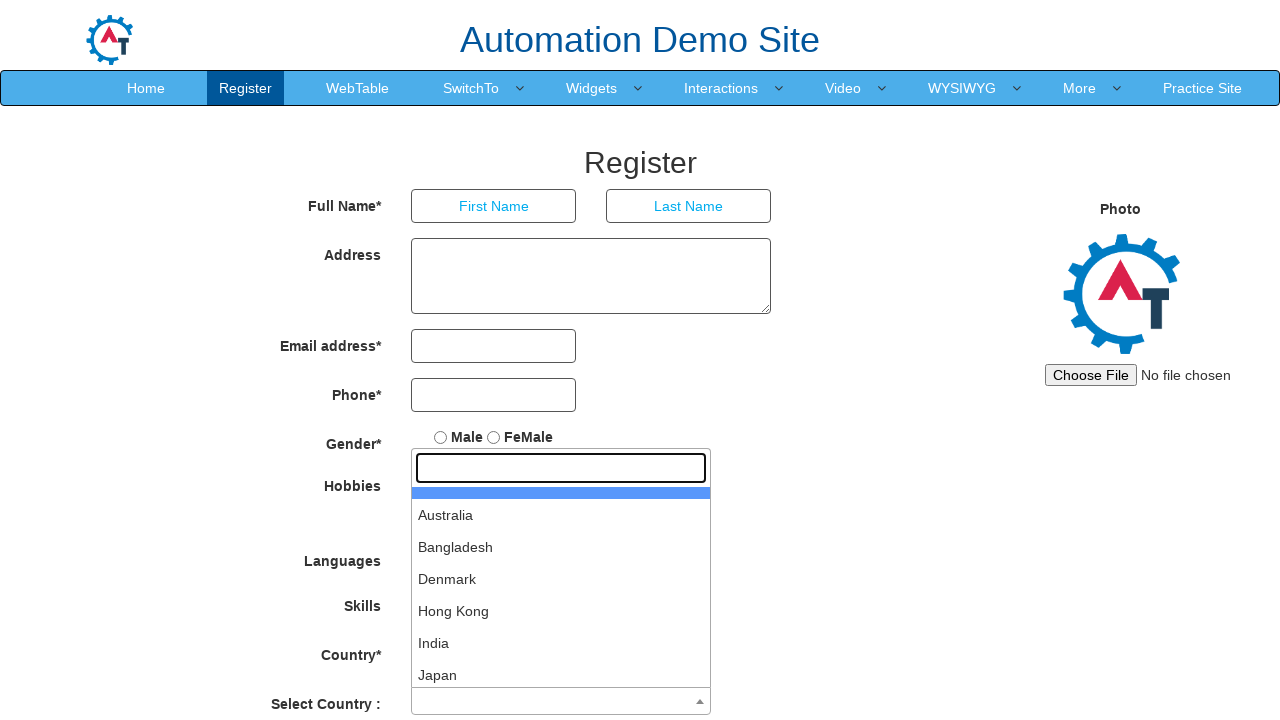

Selected 'United States of America' from the dropdown list at (561, 671) on ul[role='tree'] li[aria-selected='false'] >> nth=9
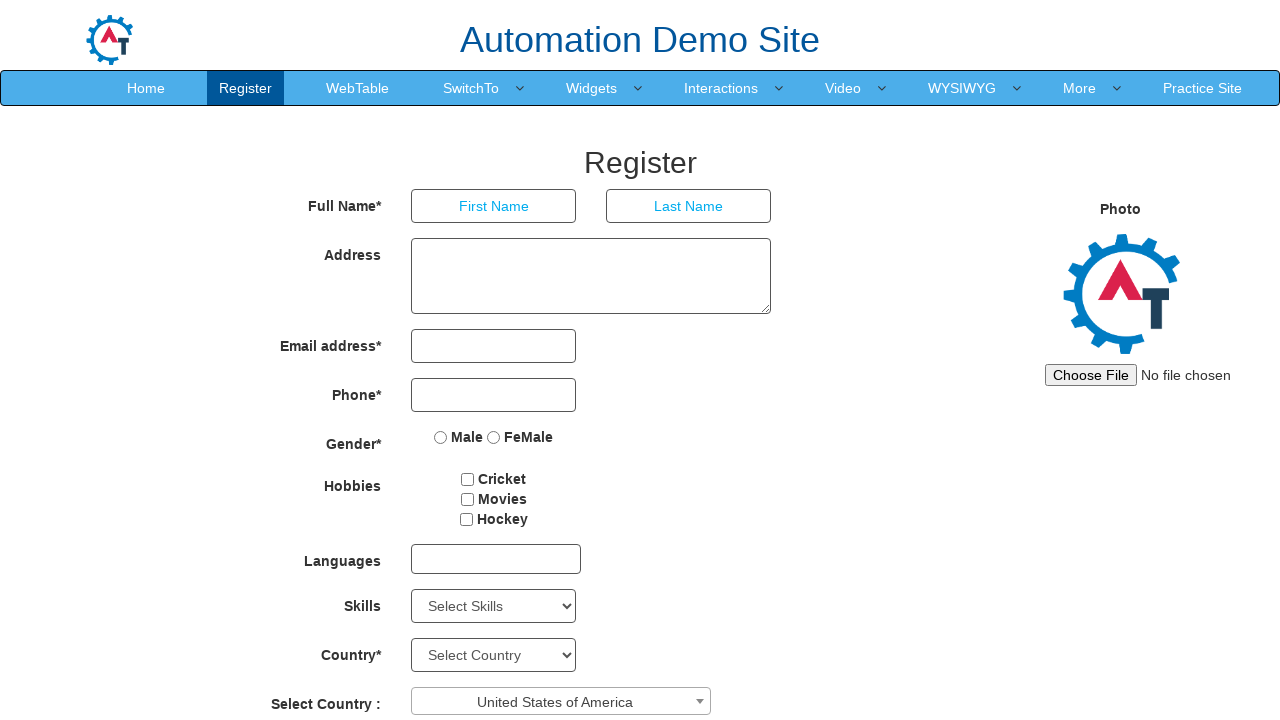

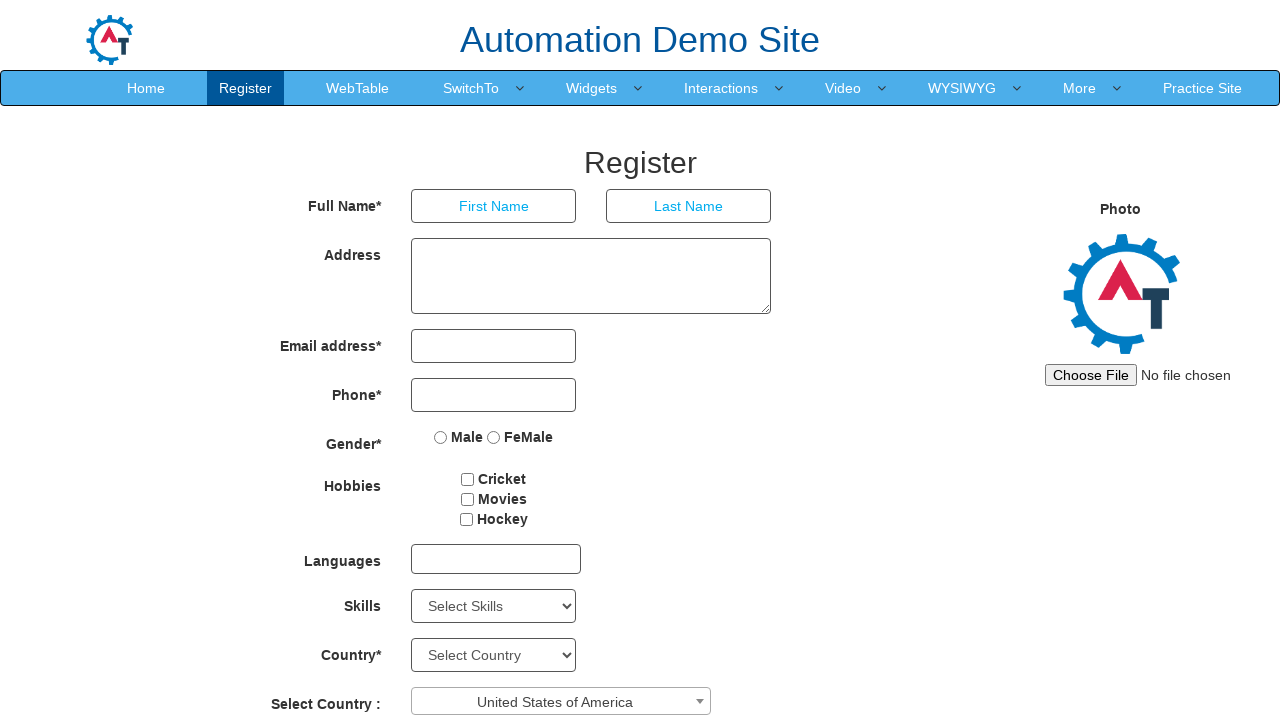